Tests clicking the Models tab on Hugging Face homepage and verifies navigation to the Models page

Starting URL: https://huggingface.co/

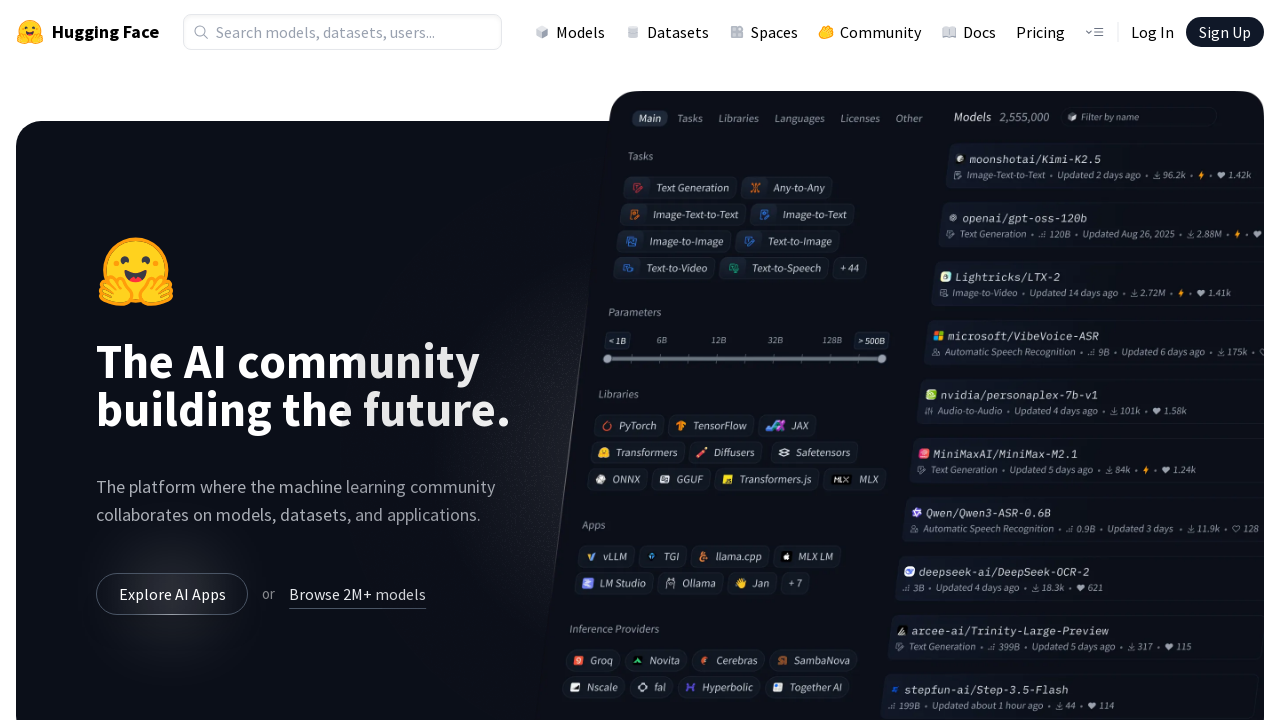

Clicked the Models tab in the navigation at (570, 32) on a[href='/models']
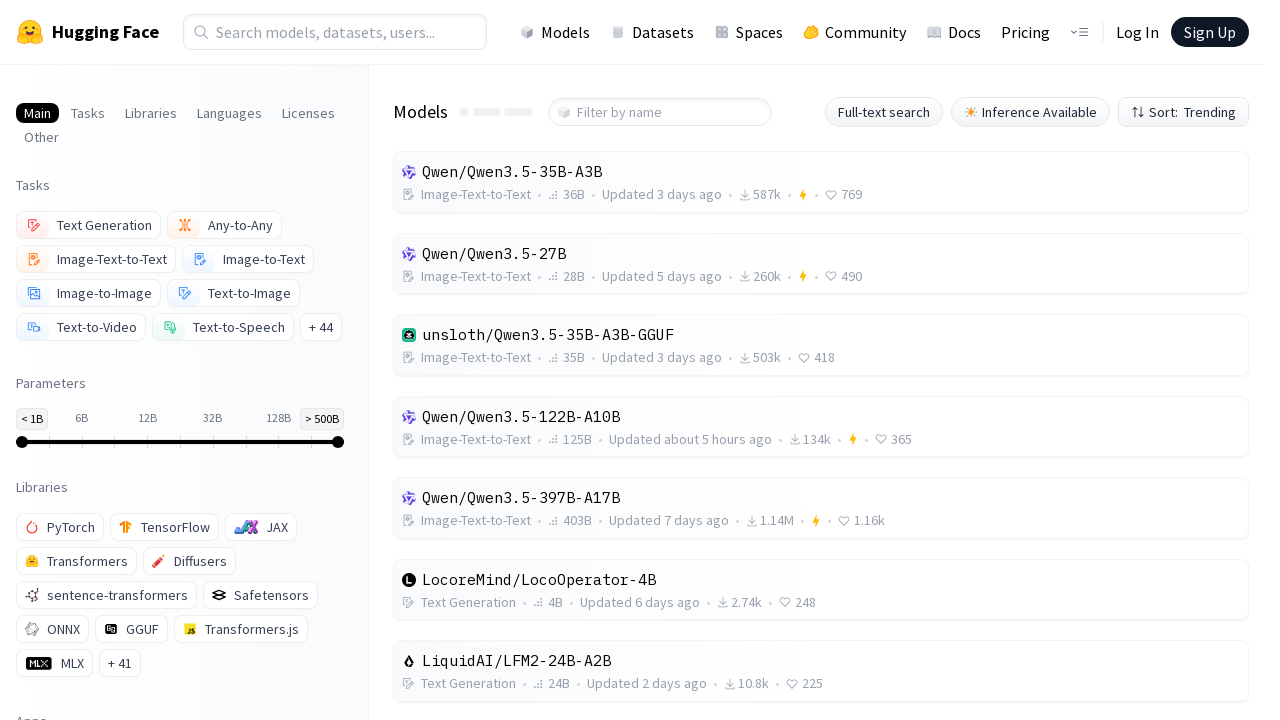

Models page loaded and verified title is present
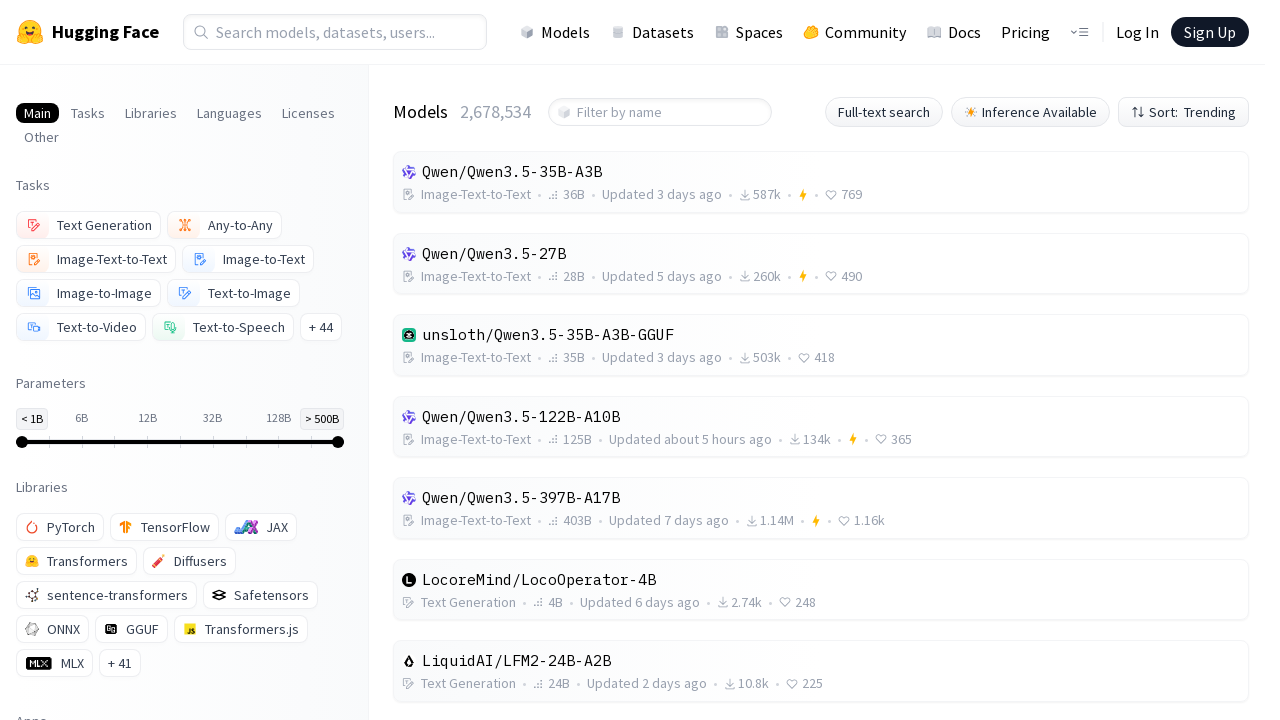

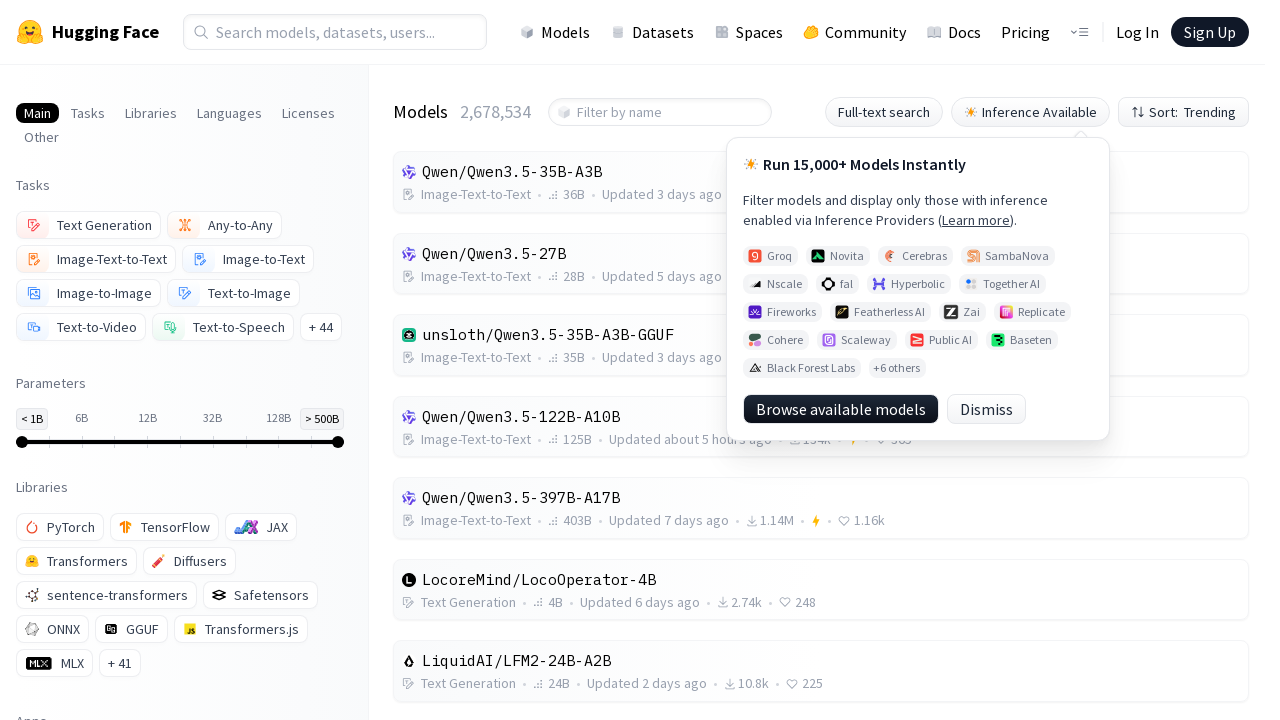